Tests a slow calculator web application by setting a delay value, performing a calculation (7 + 8), and verifying the result equals 15

Starting URL: https://bonigarcia.dev/selenium-webdriver-java/slow-calculator.html

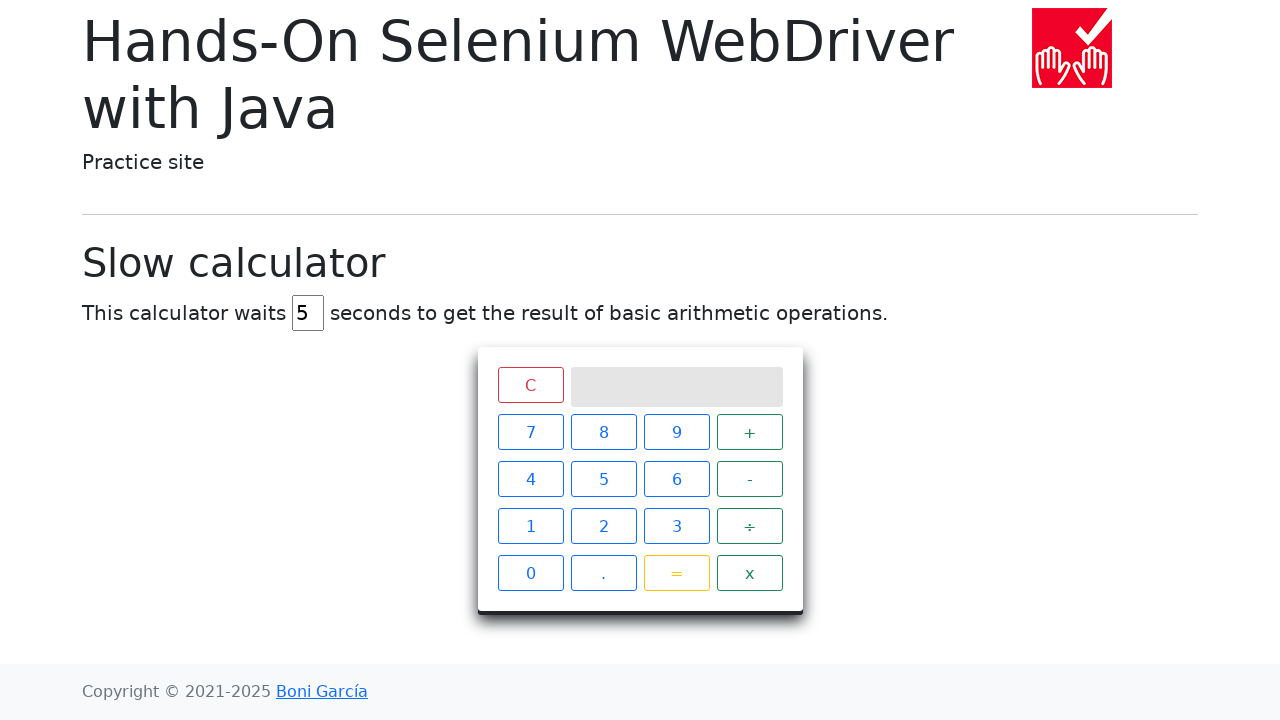

Navigated to slow calculator application
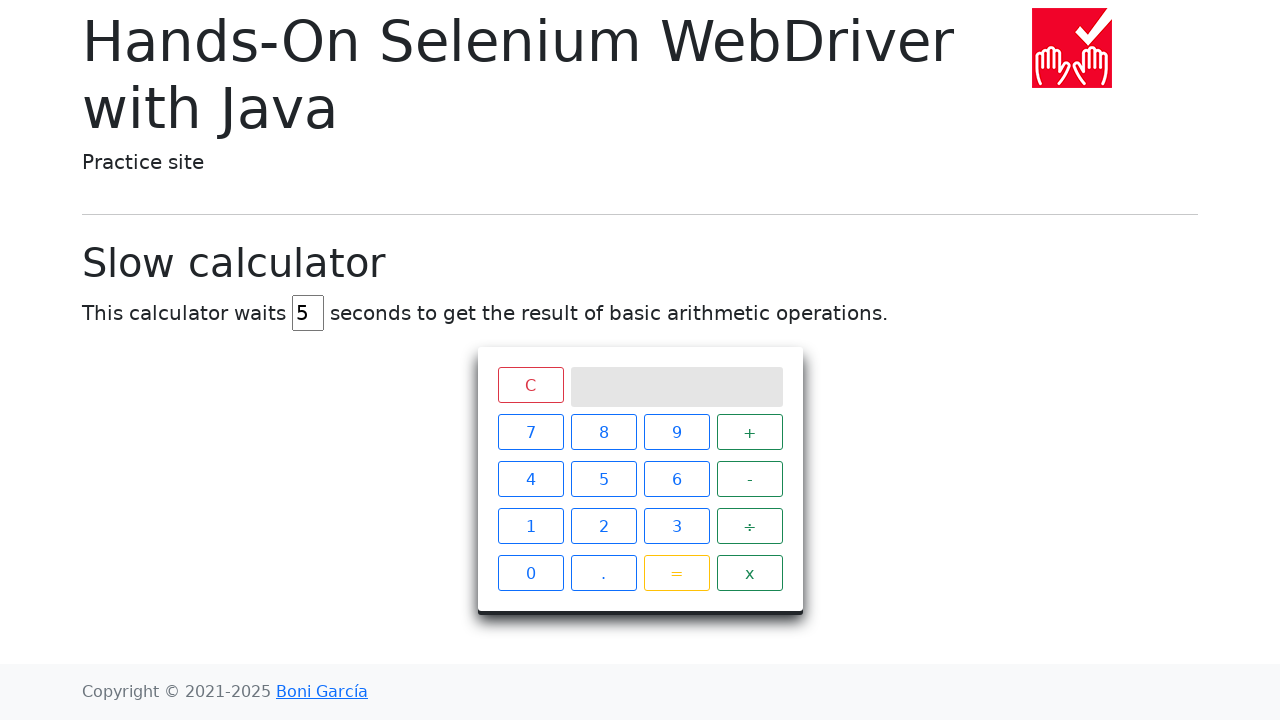

Cleared the delay input field on #delay
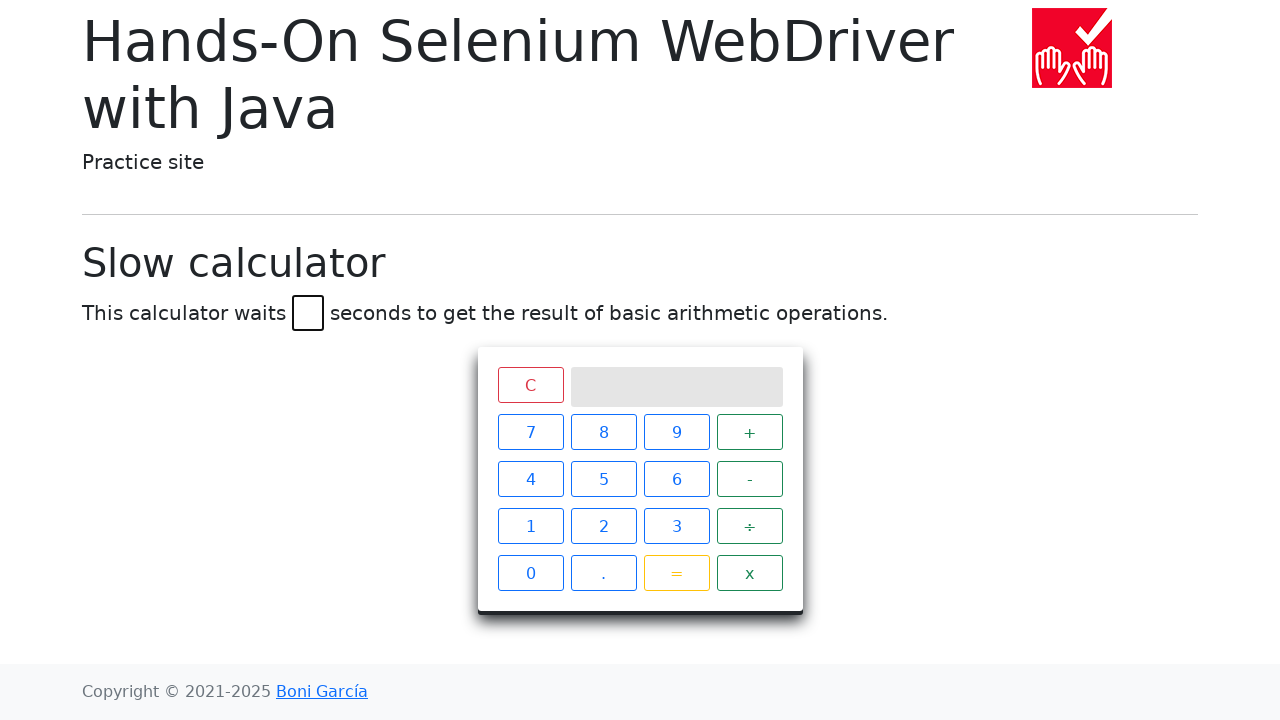

Set delay value to 45 milliseconds on #delay
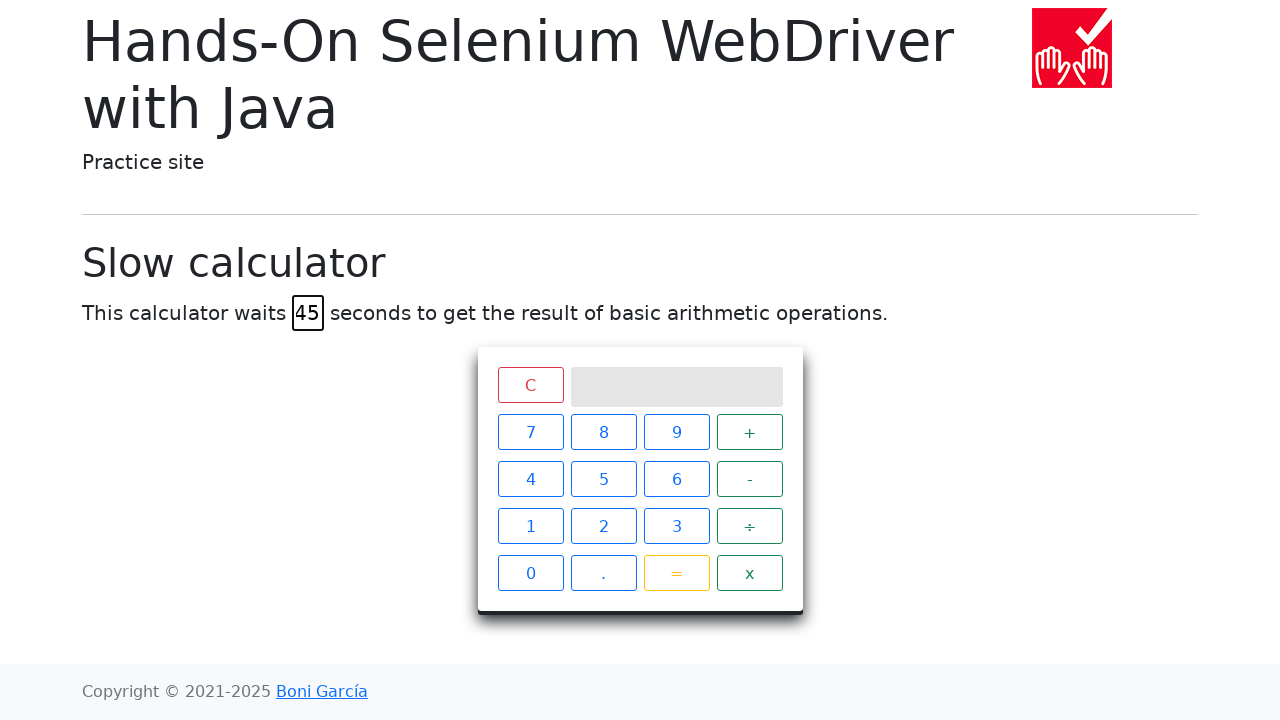

Clicked calculator button '7' at (530, 432) on xpath=//span[text()='7']
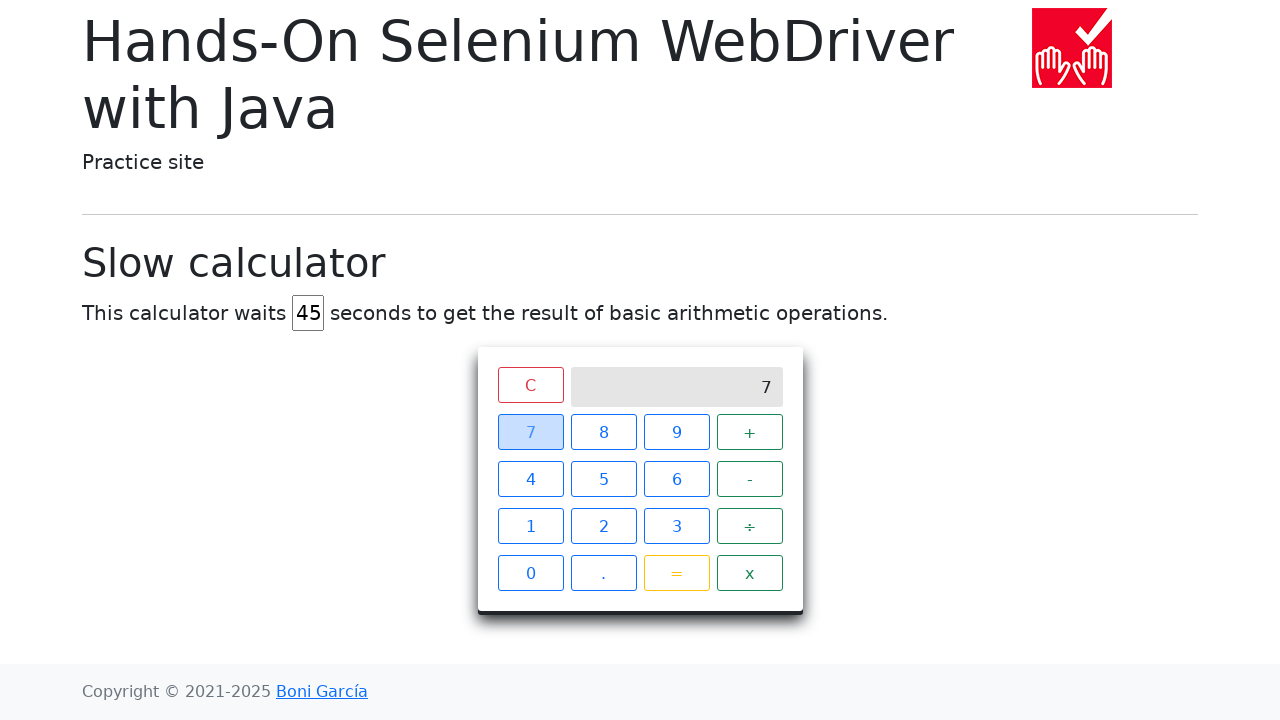

Clicked calculator button '+' at (750, 432) on xpath=//span[text()='+']
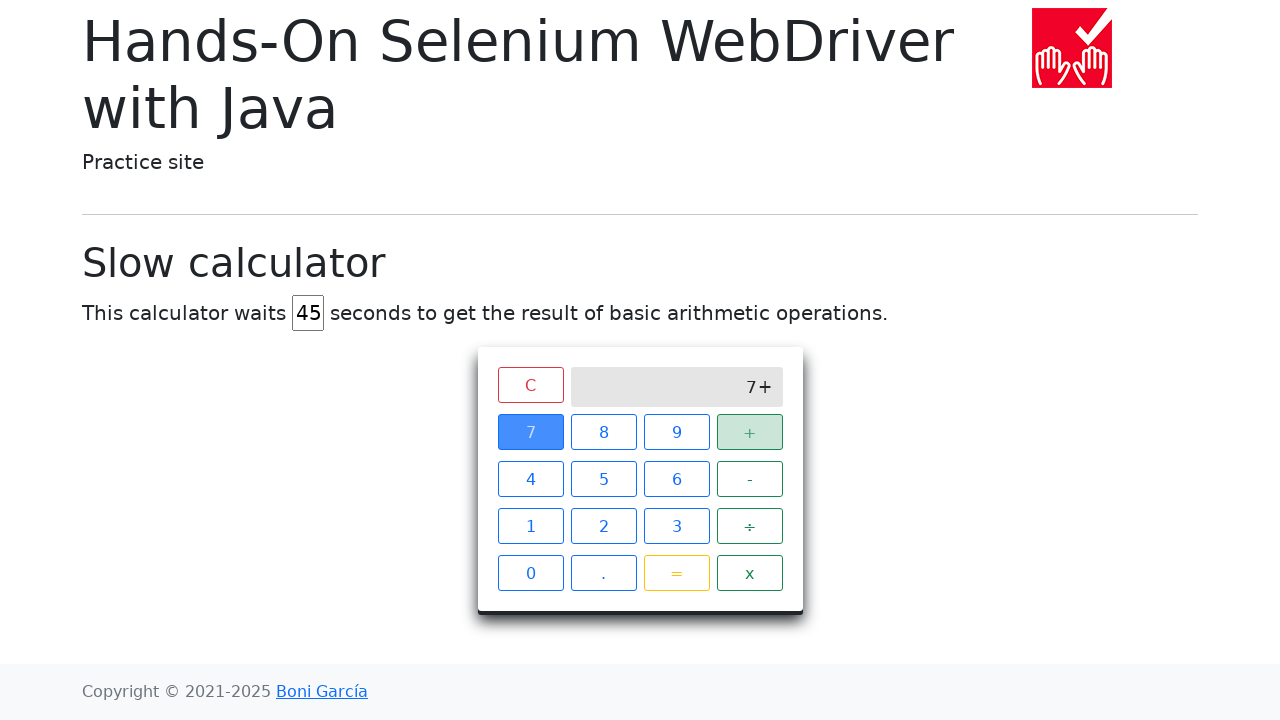

Clicked calculator button '8' at (604, 432) on xpath=//span[text()='8']
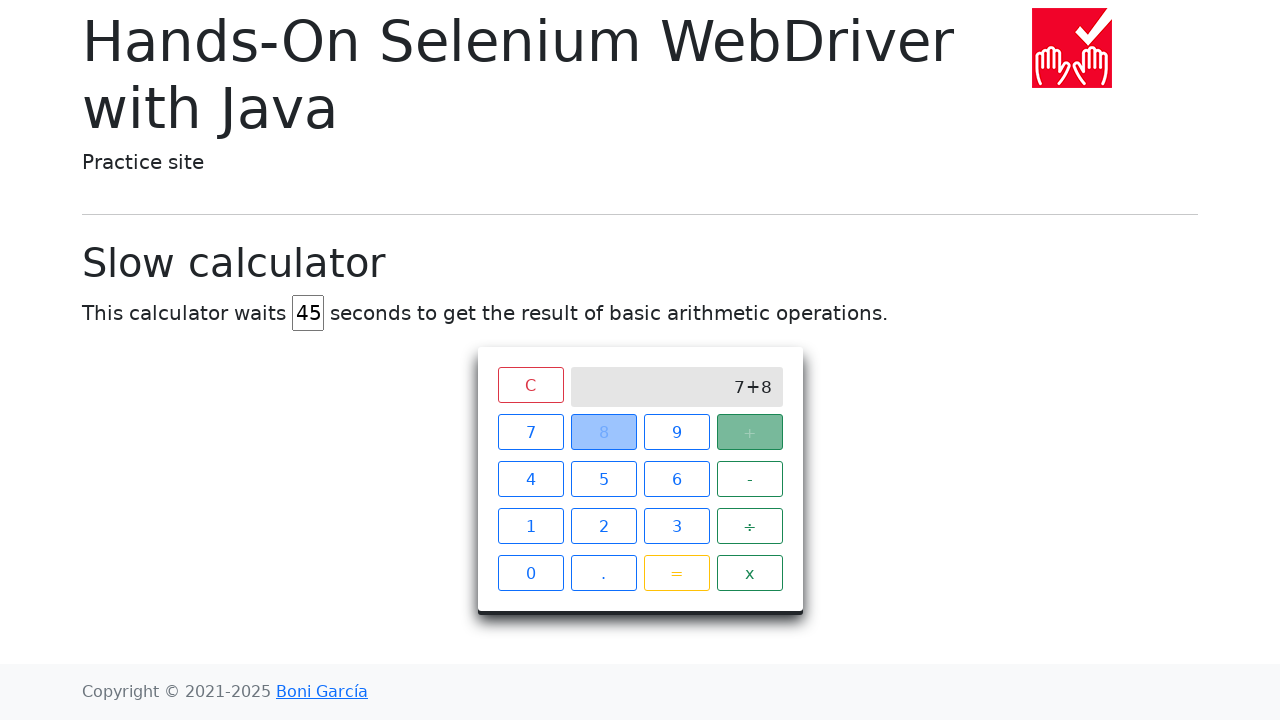

Clicked calculator button '=' to perform calculation at (676, 573) on xpath=//span[text()='=']
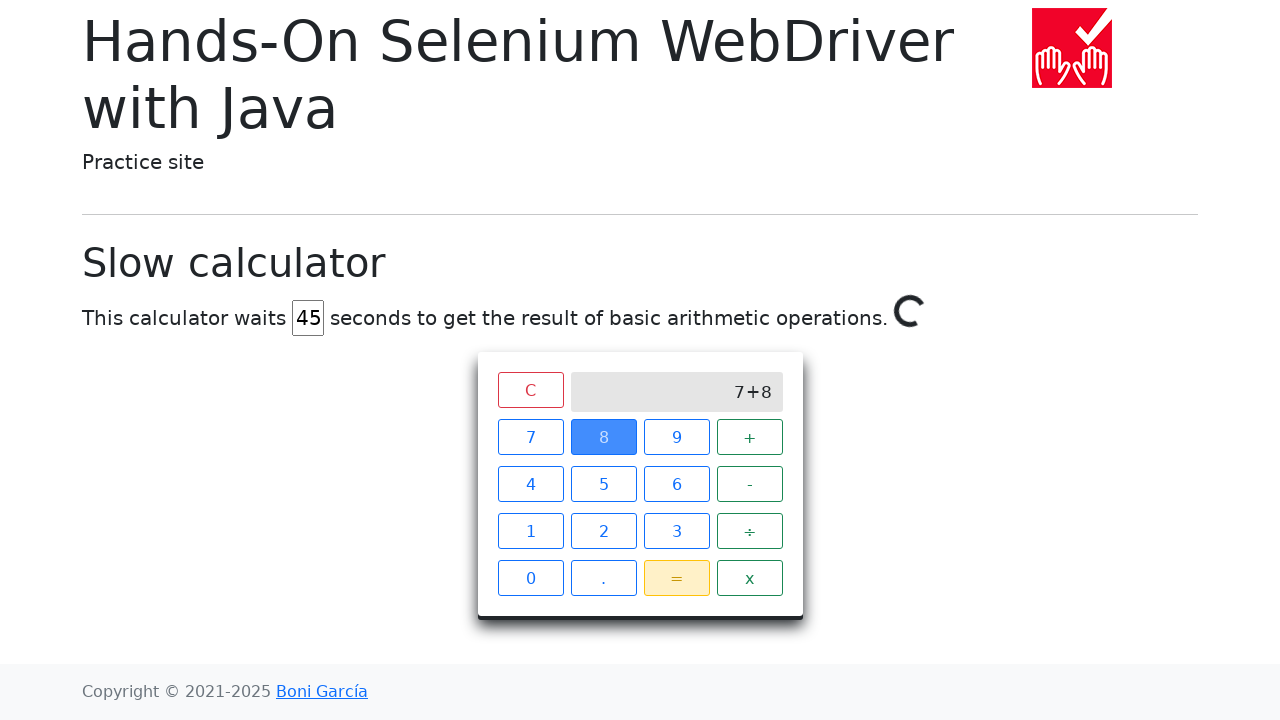

Verified calculation result equals 15
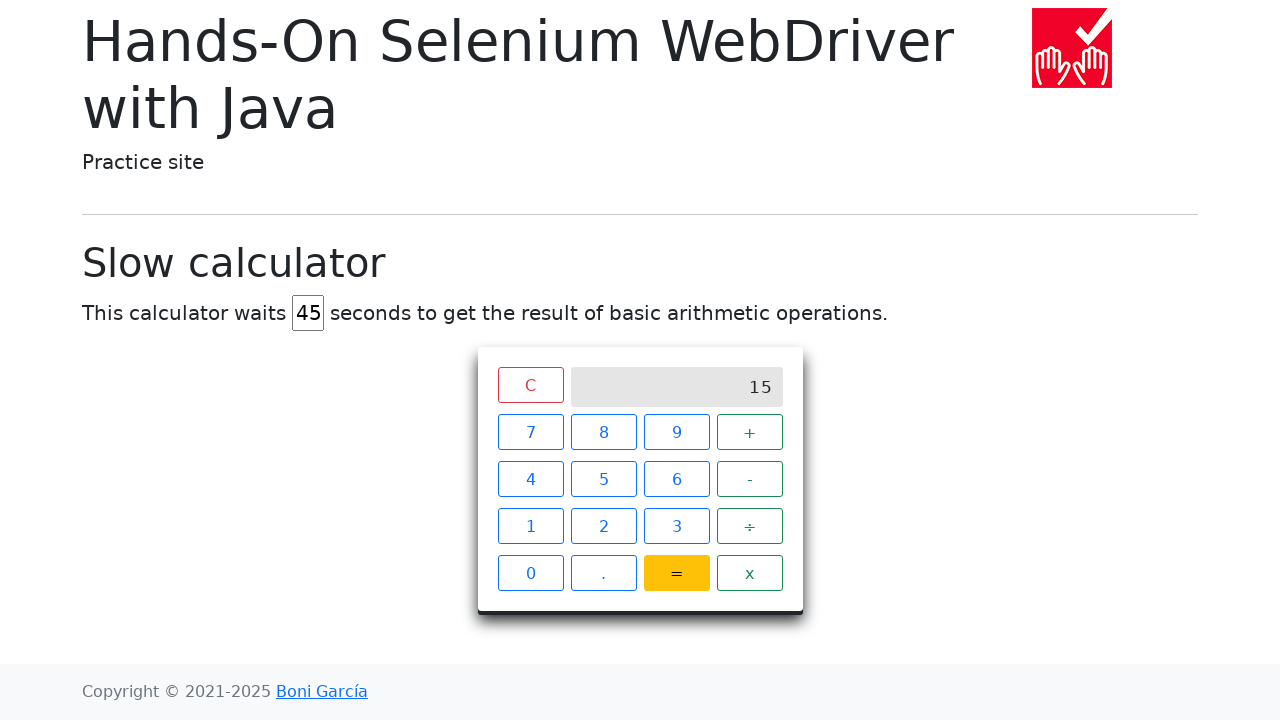

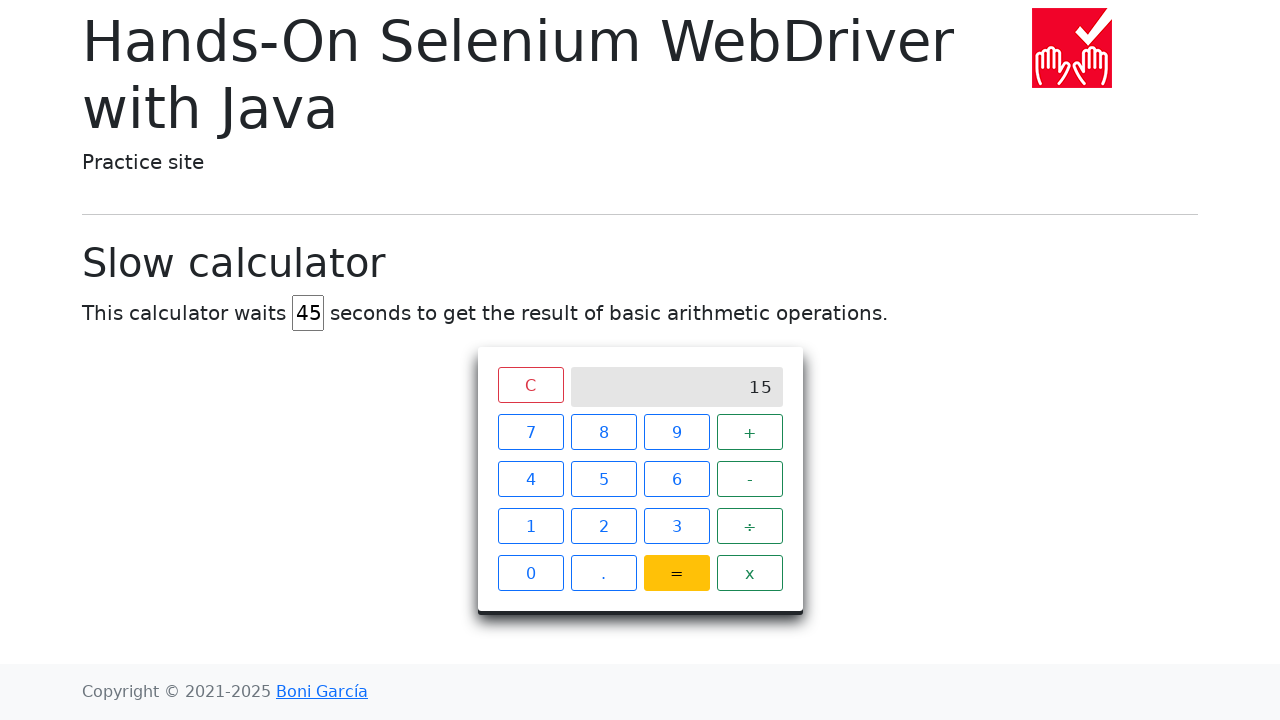